Tests checkbox and radio button interactions by checking if elements are enabled and selected, then clicking the red checkbox

Starting URL: https://selenium08.blogspot.com/2019/07/check-box-and-radio-buttons.html

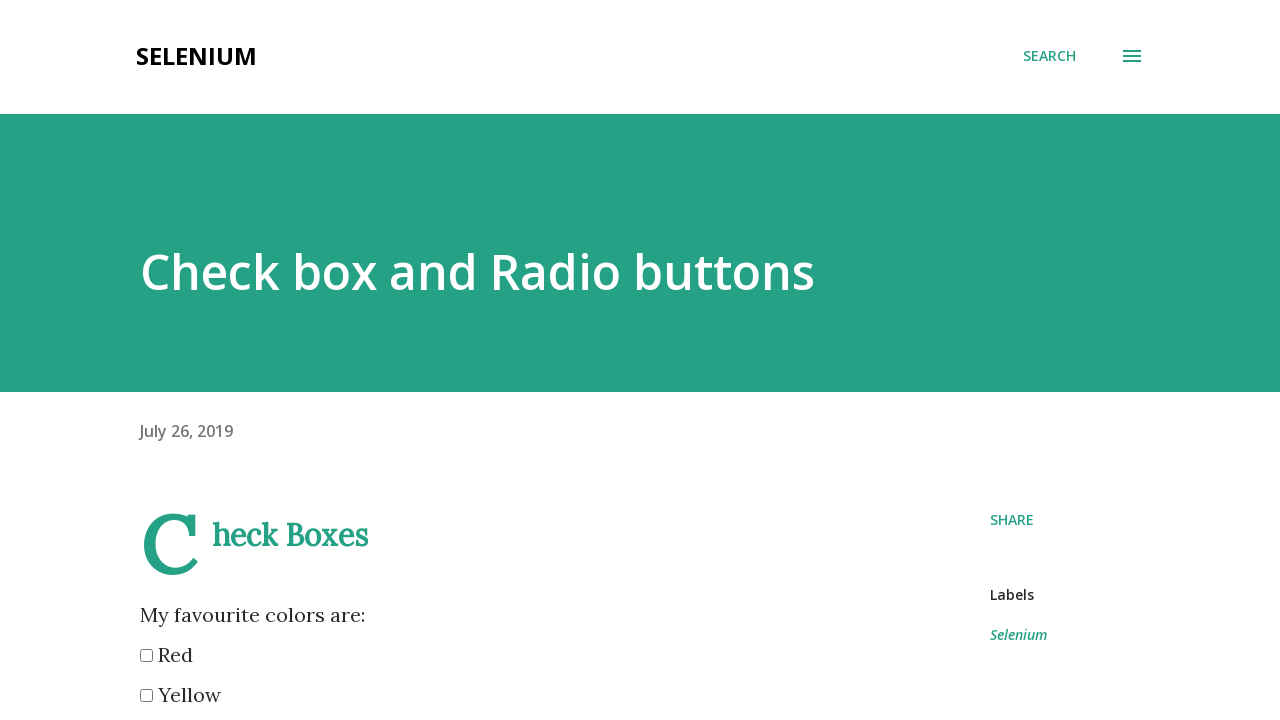

Located red checkbox element
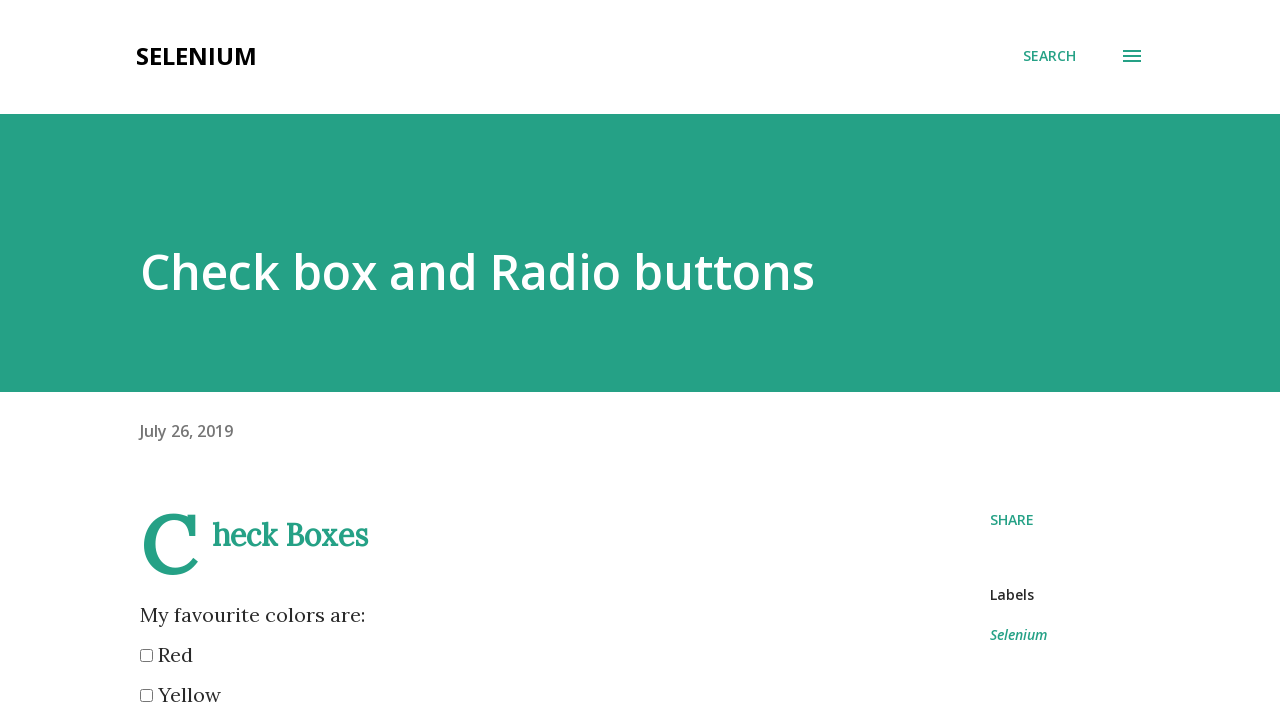

Verified red checkbox is enabled
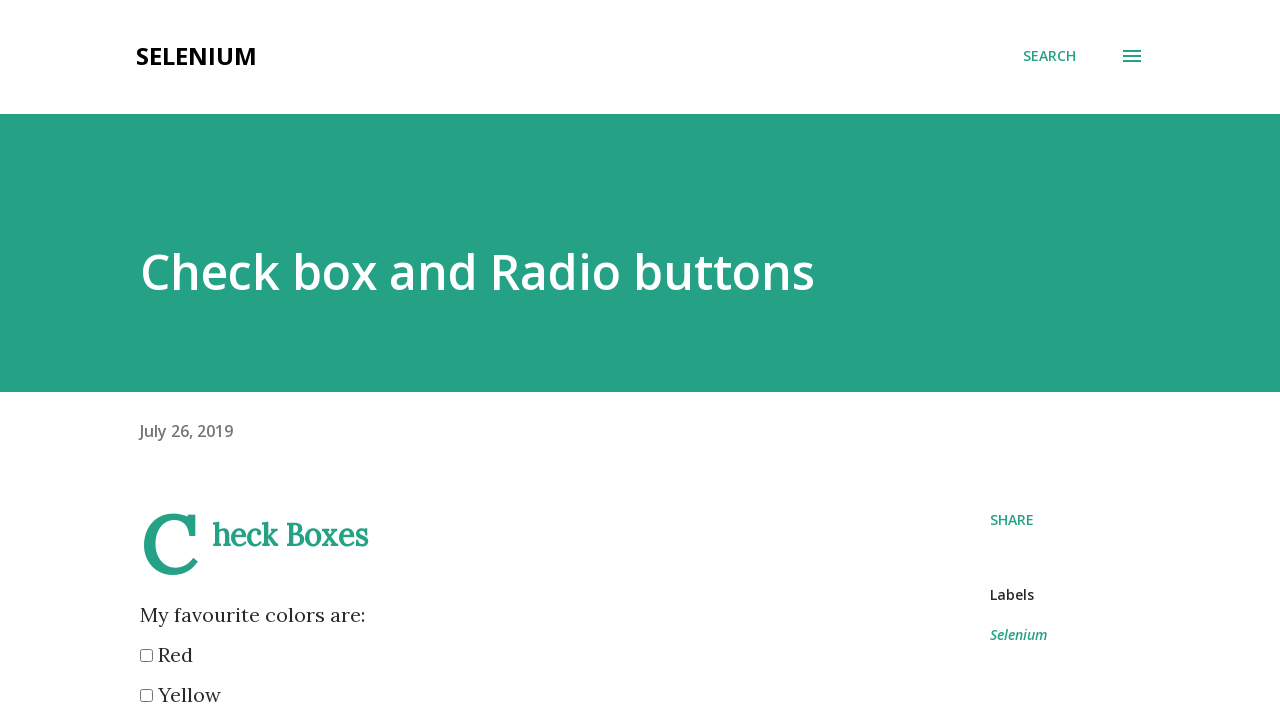

Clicked red checkbox at (146, 656) on xpath=//input[@name='color' and @value='red']
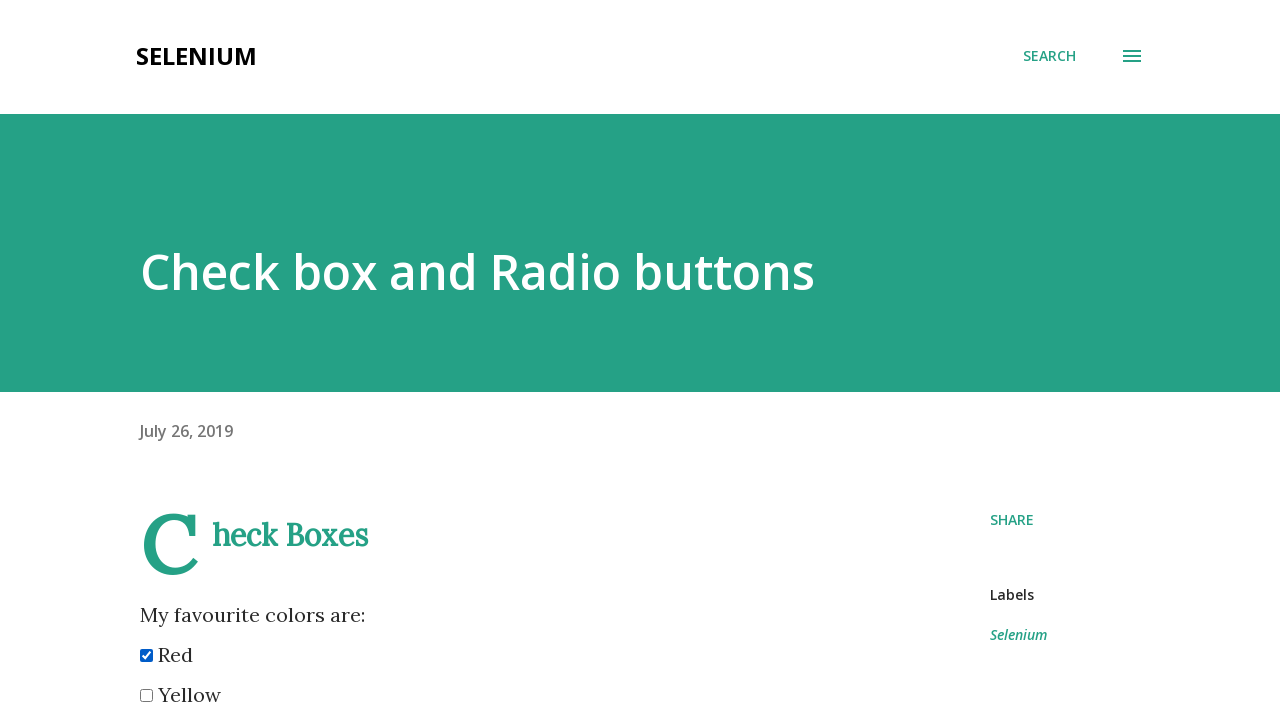

Checked if red checkbox is selected
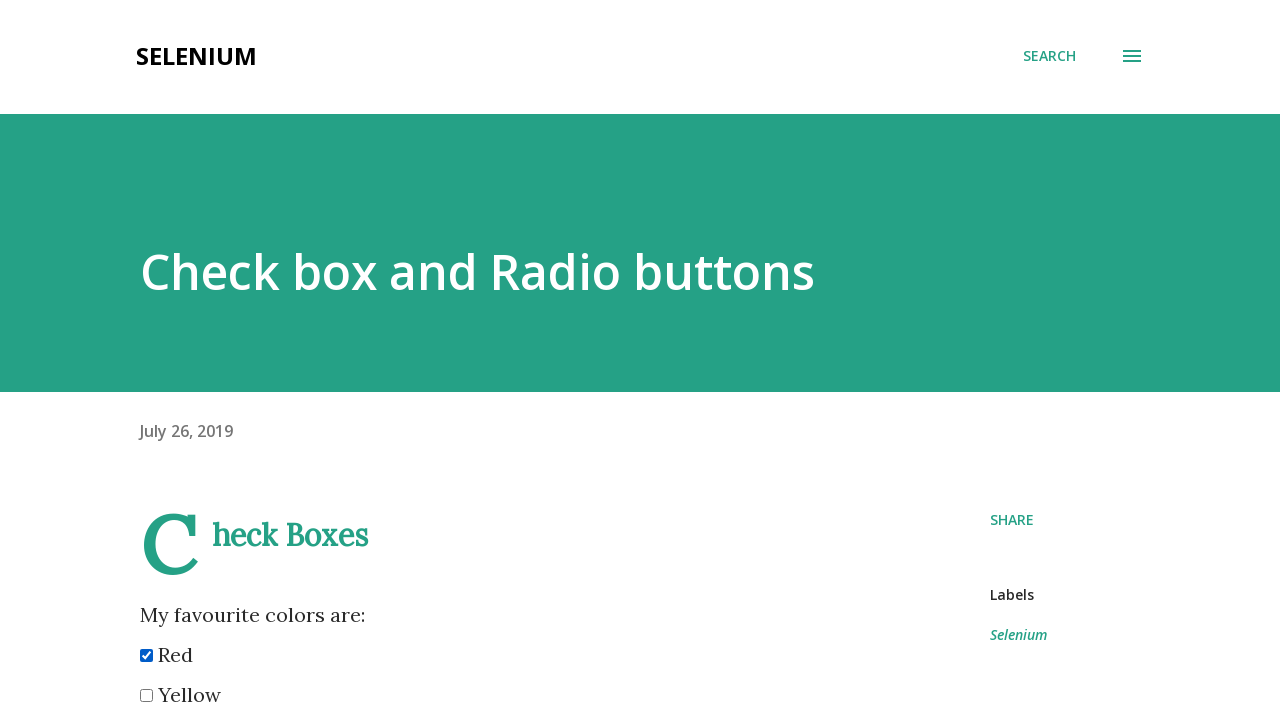

Located Opera radio button element
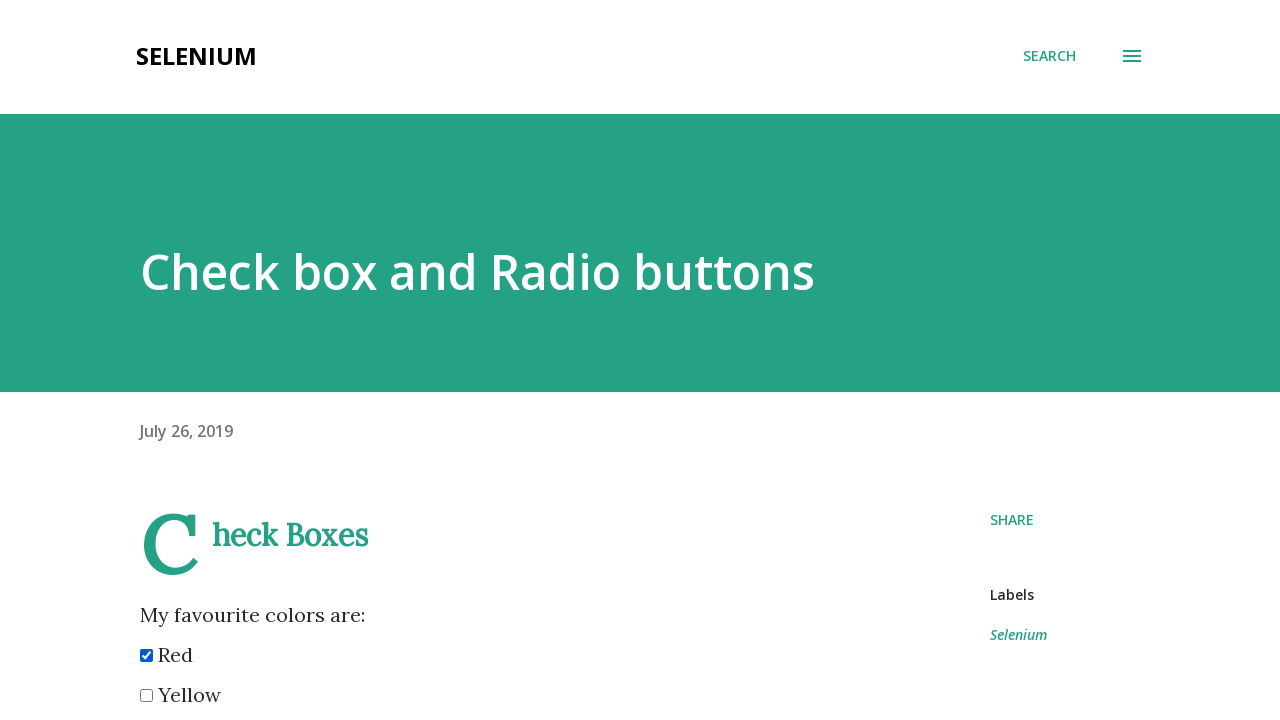

Checked if Opera radio button is selected
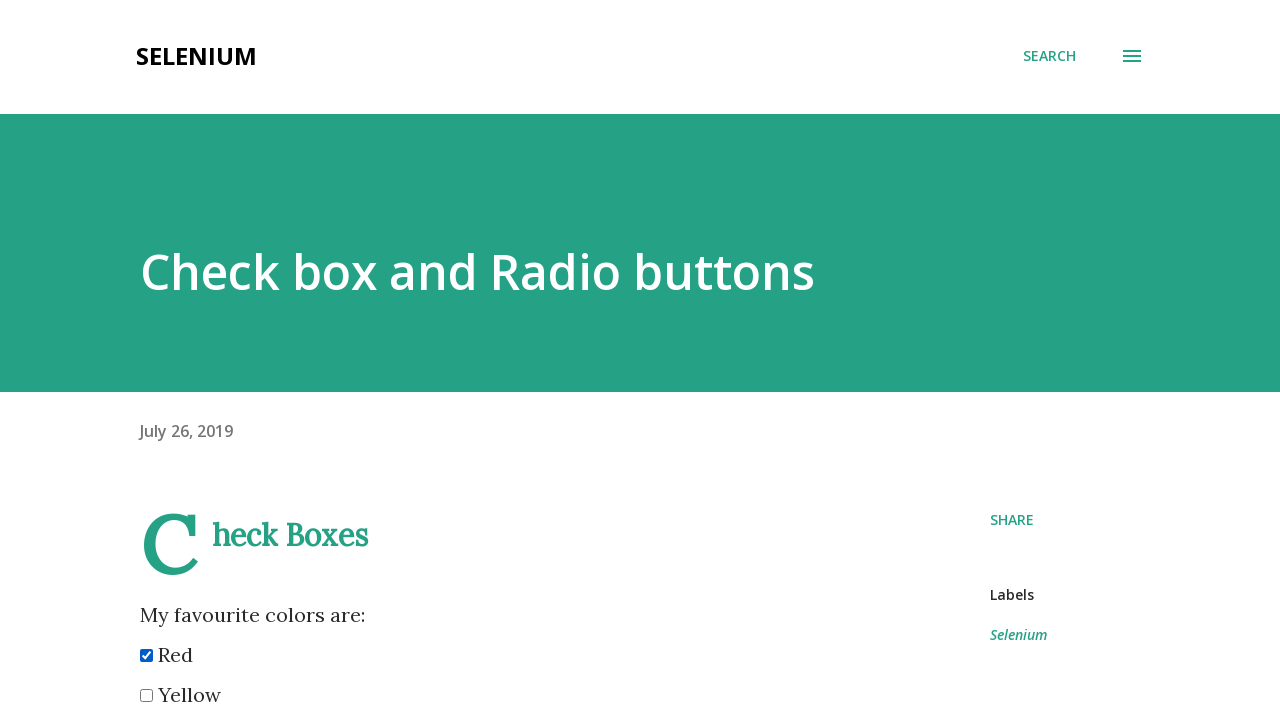

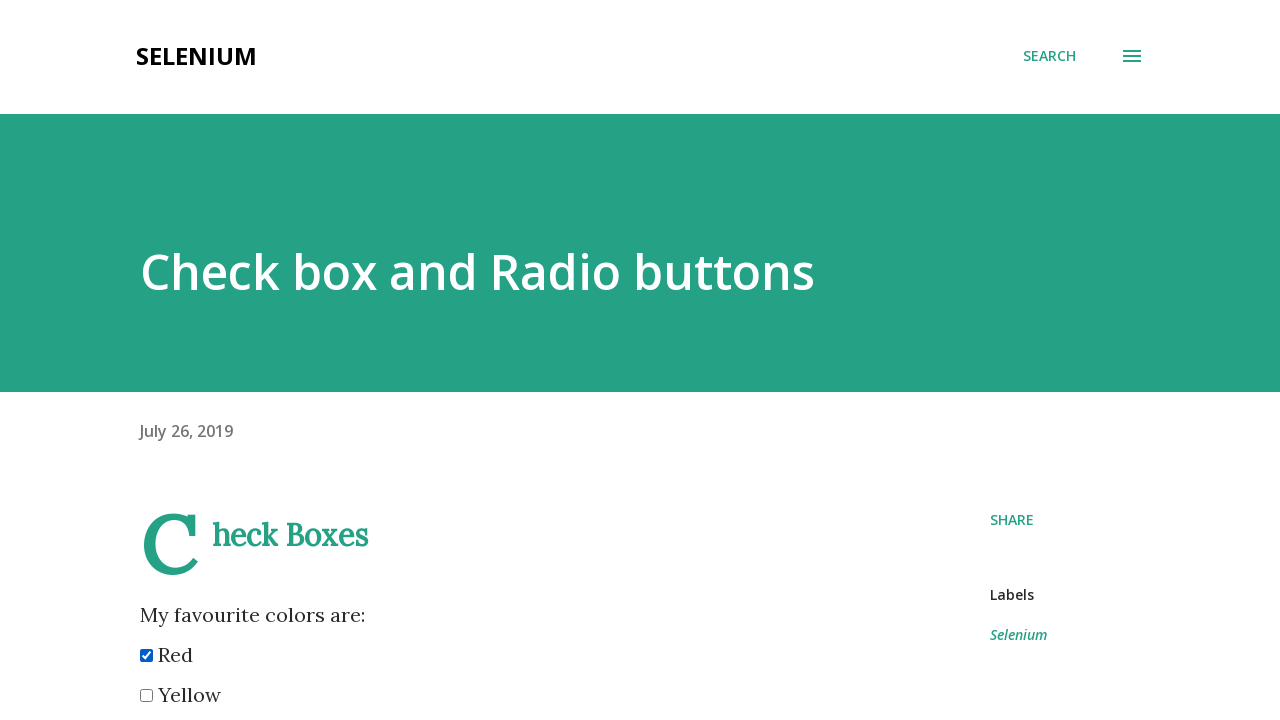